Tests enabling a disabled button through a dropdown selection and then clicking the button

Starting URL: https://www.qa-practice.com/elements/button/simple

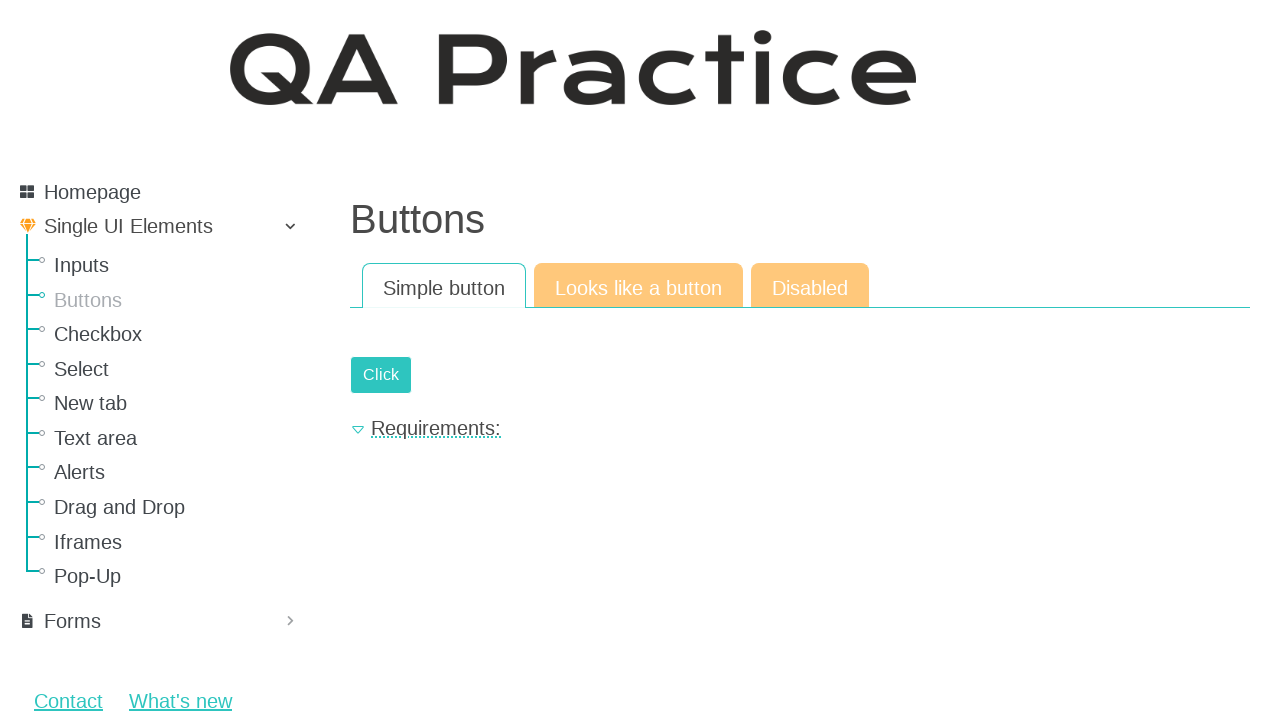

Clicked on the 'Disabled button' tab at (810, 285) on .tabs >> li >> nth=2
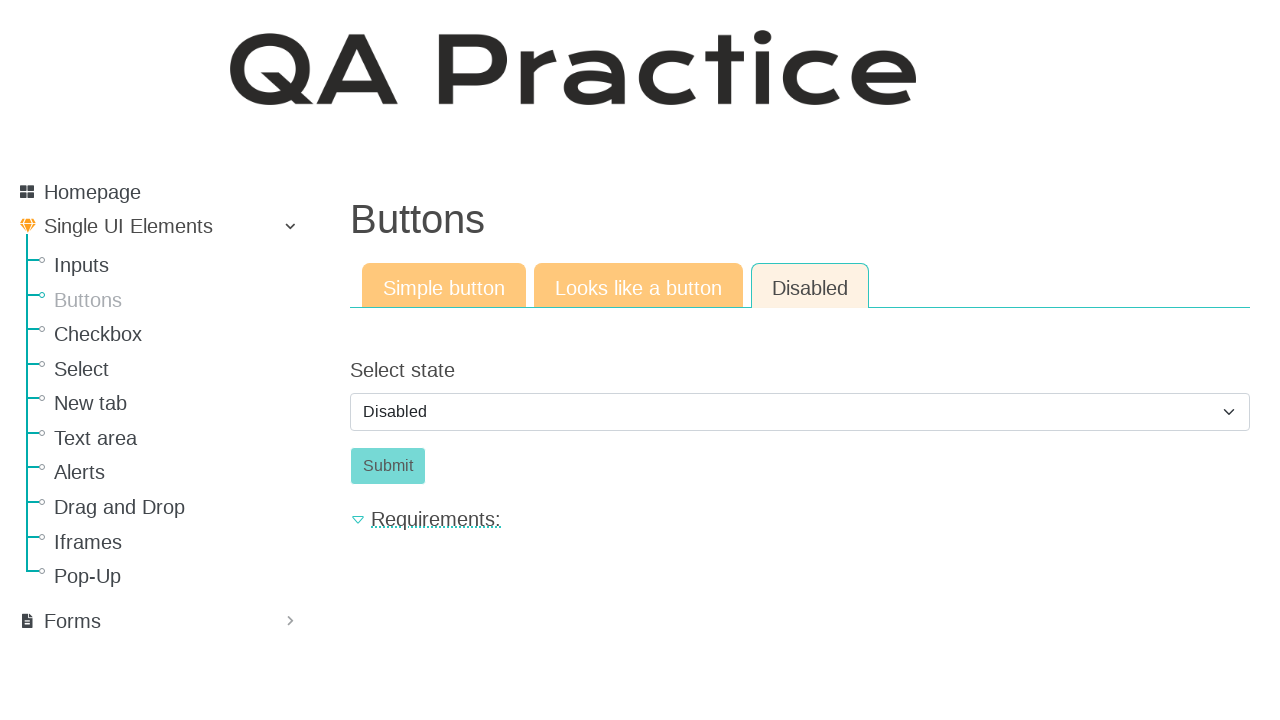

Selected 'enabled' from dropdown to enable the button on #id_select_state
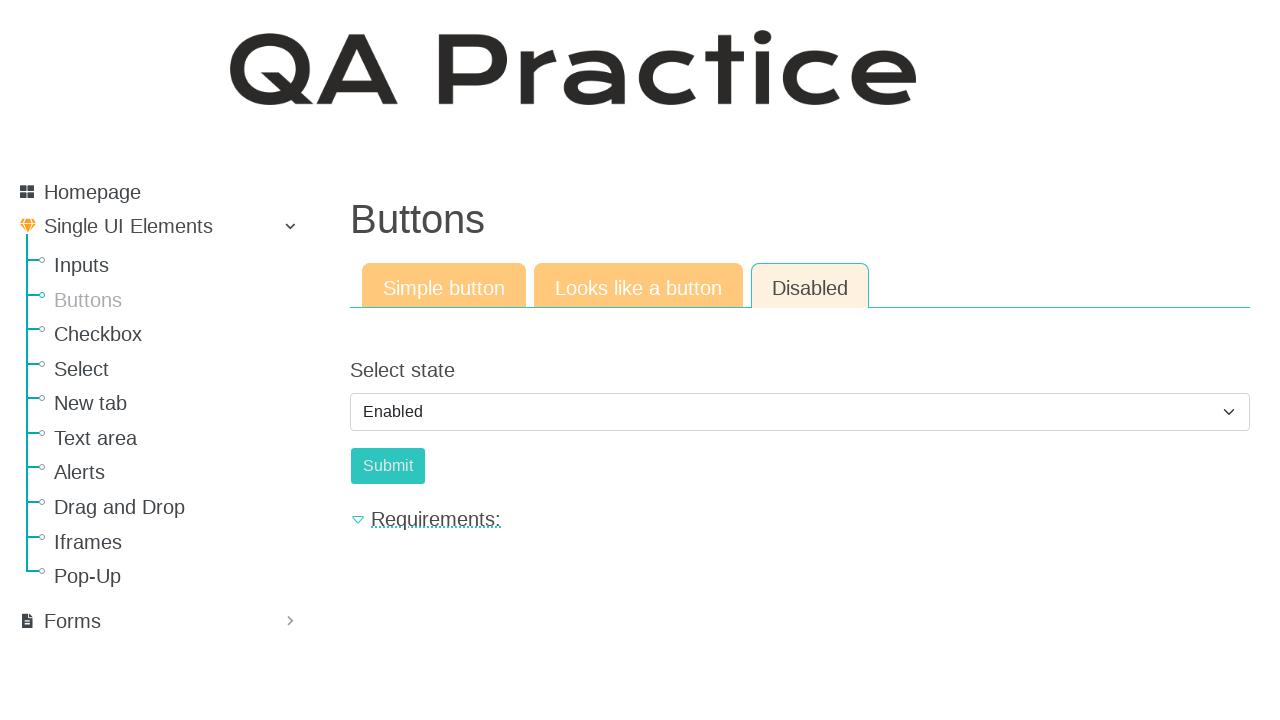

Clicked the now-enabled submit button at (388, 466) on #submit-id-submit
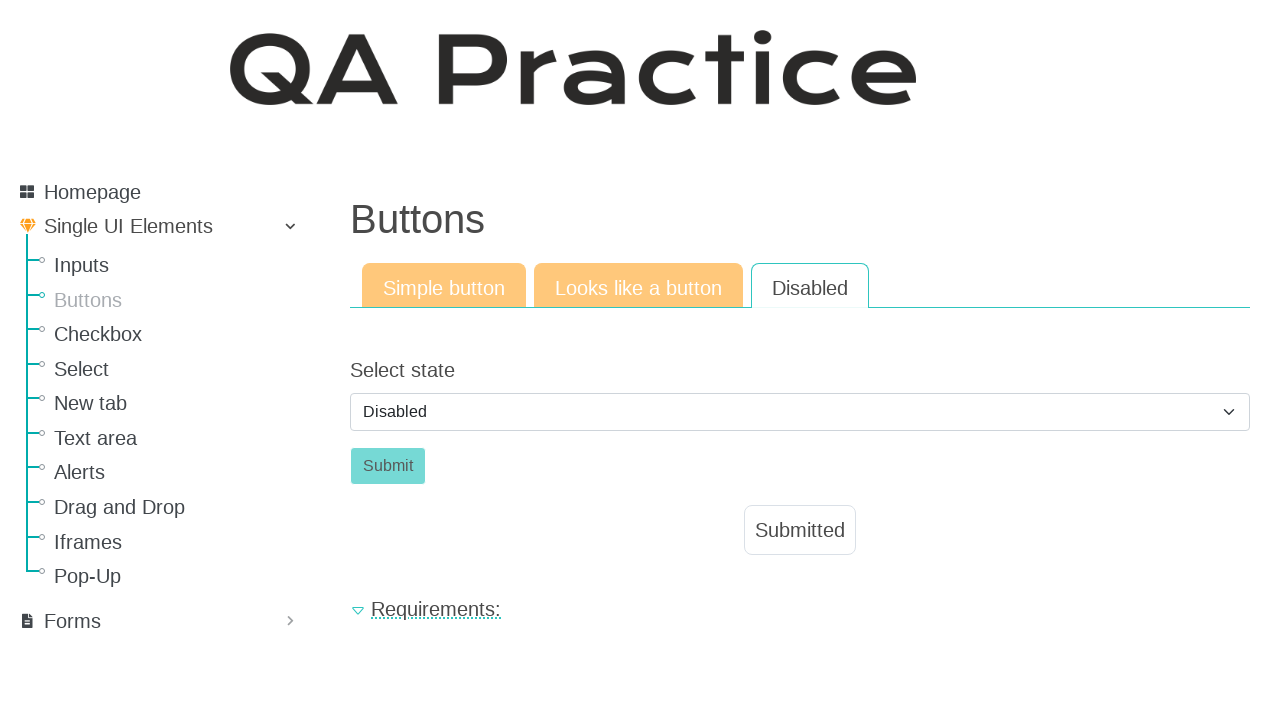

Verified submission result - 'Submitted' message appeared
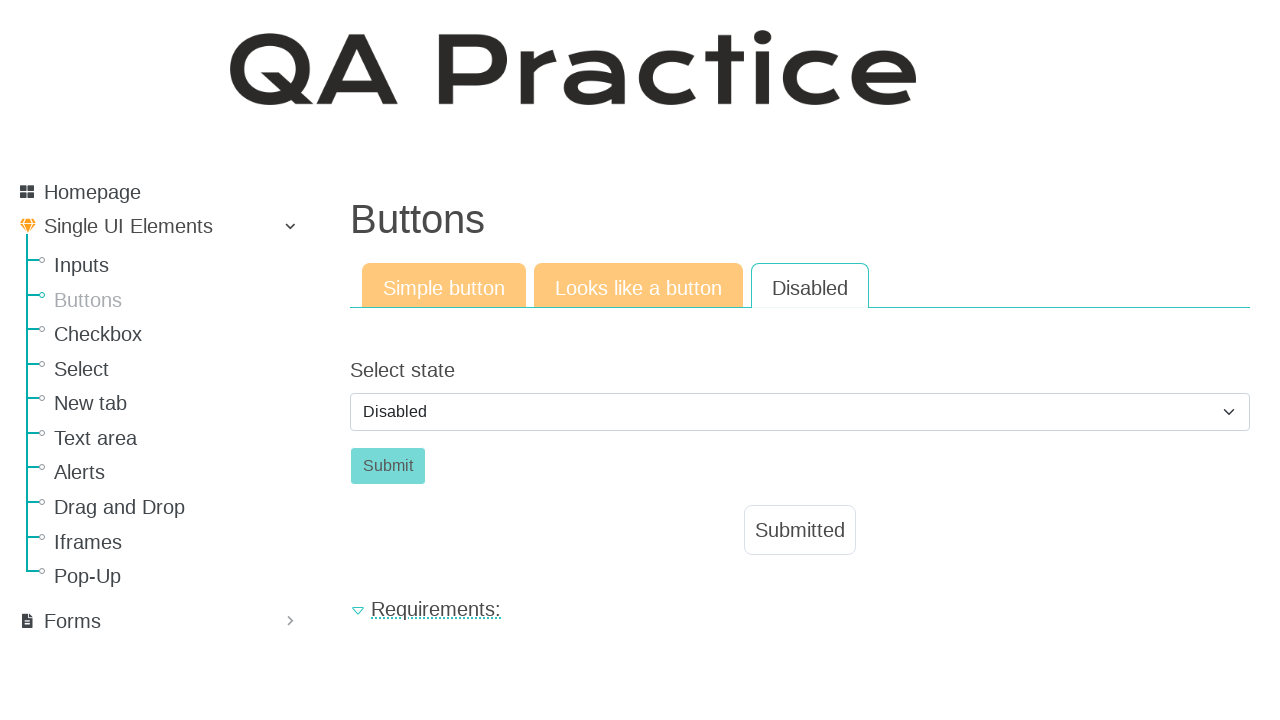

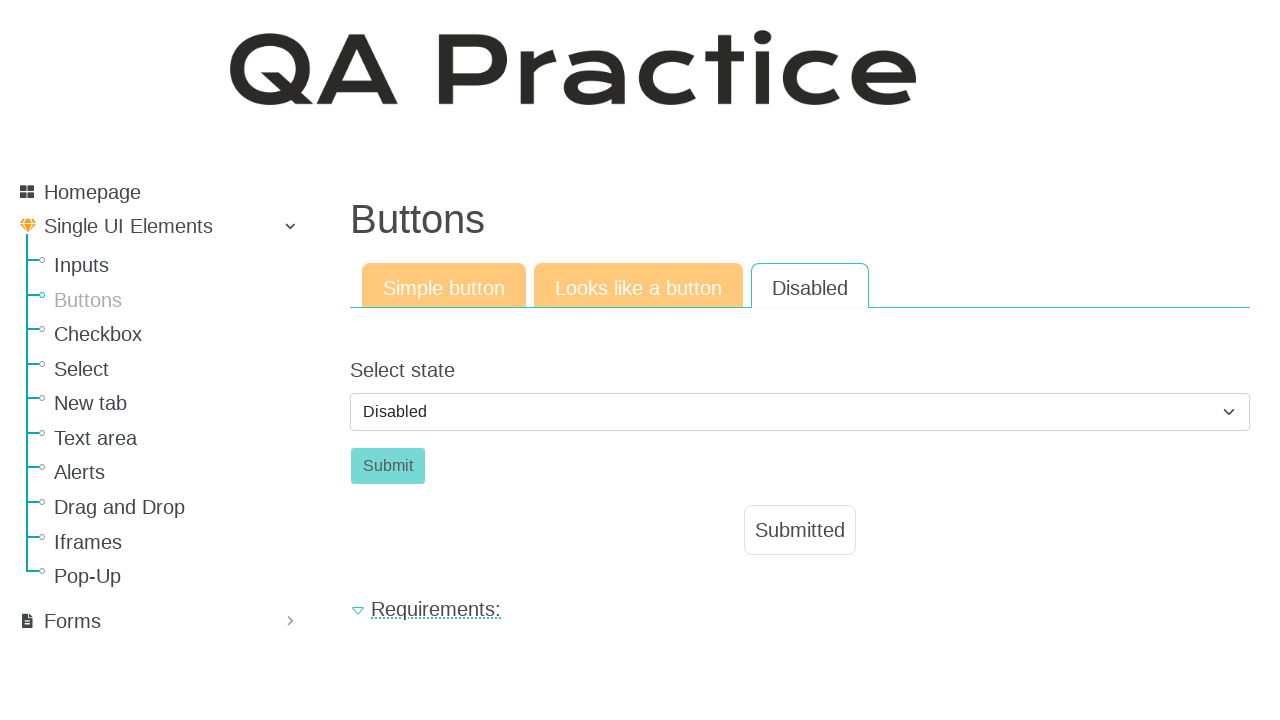